Tests link navigation by clicking on a link with specific text, then fills out a personal information form with first name, last name, city, and country fields and submits it.

Starting URL: http://suninjuly.github.io/find_link_text

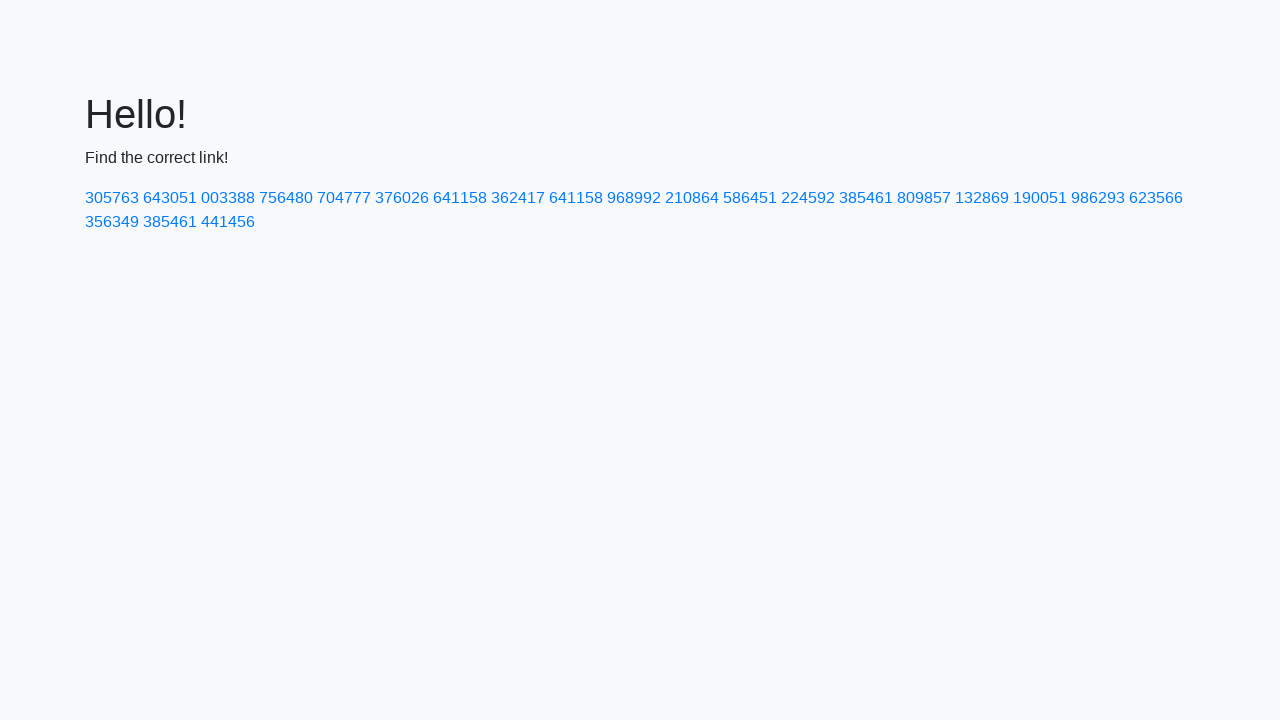

Clicked link with text '224592' at (808, 198) on a:text('224592')
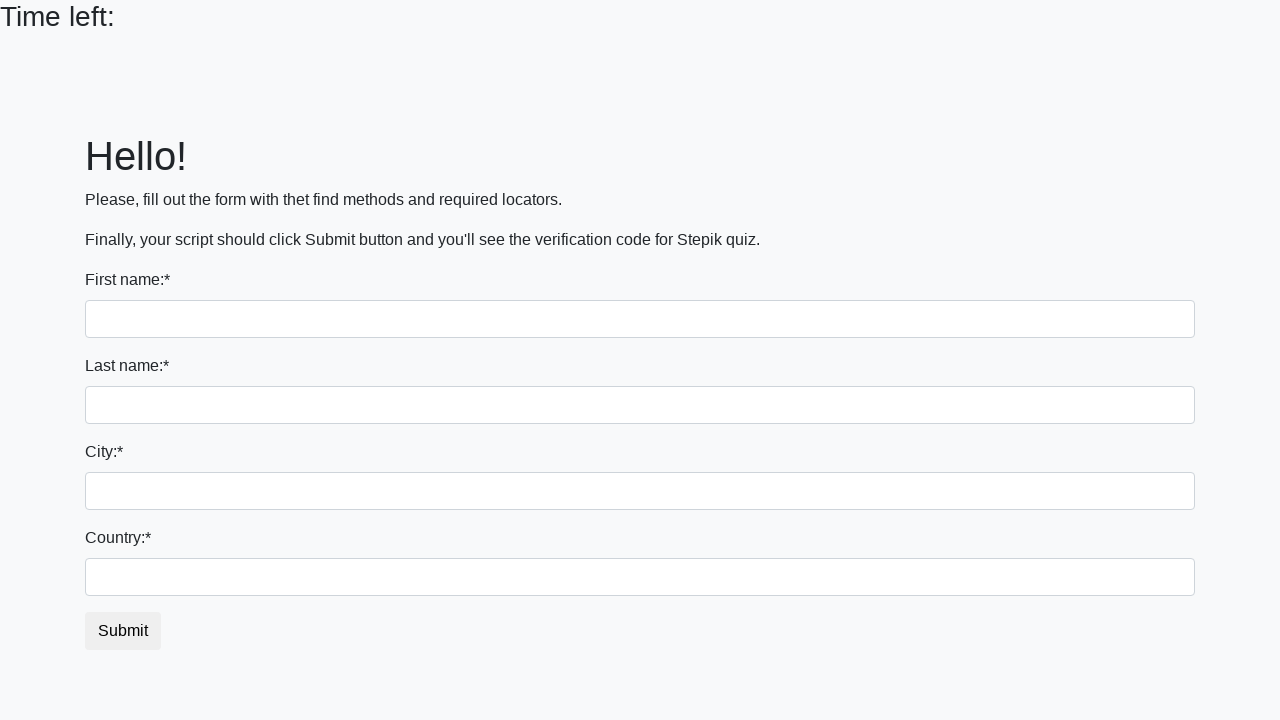

Filled first name field with 'Ivan' on input
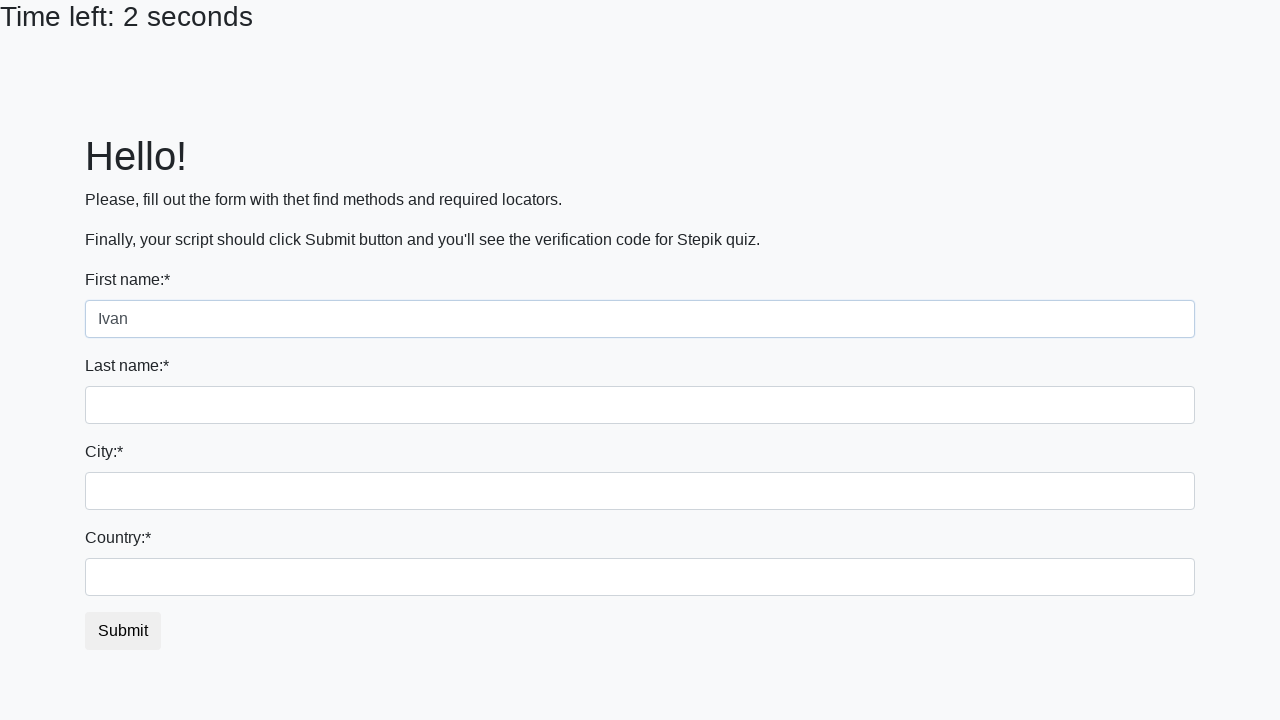

Filled last name field with 'Petrov' on input[name='last_name']
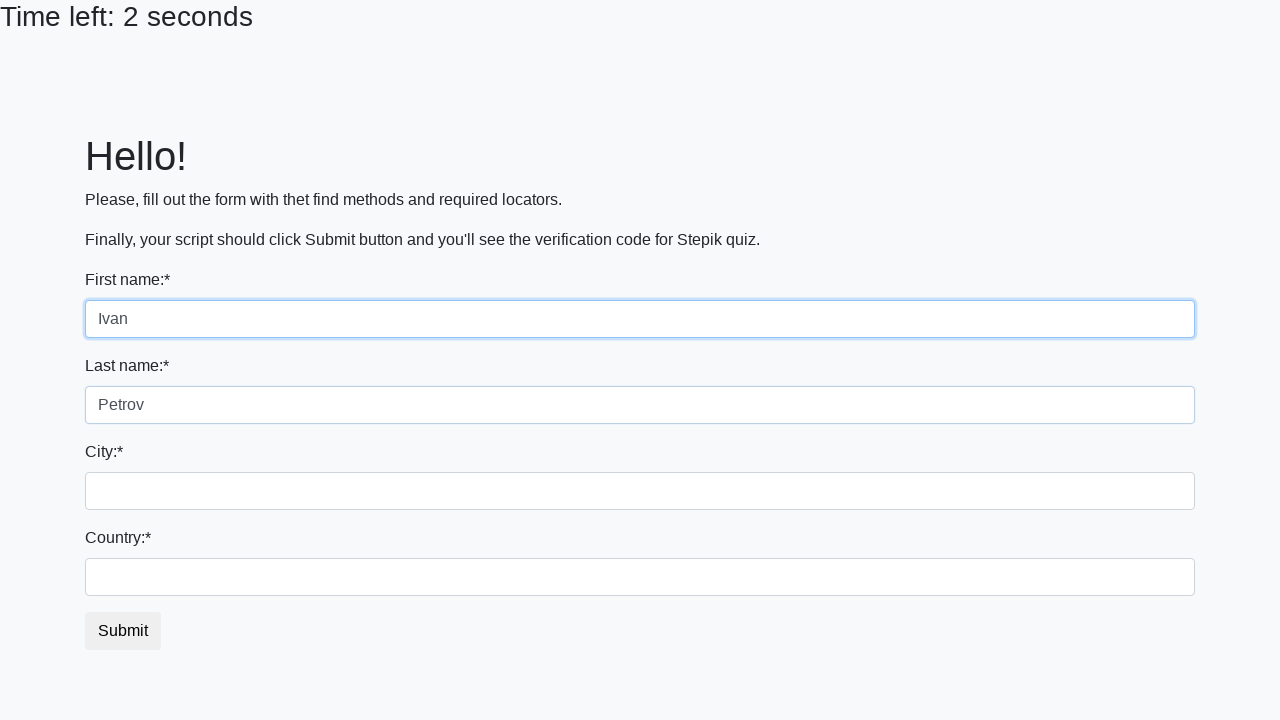

Filled city field with 'Smolensk' on .form-control.city
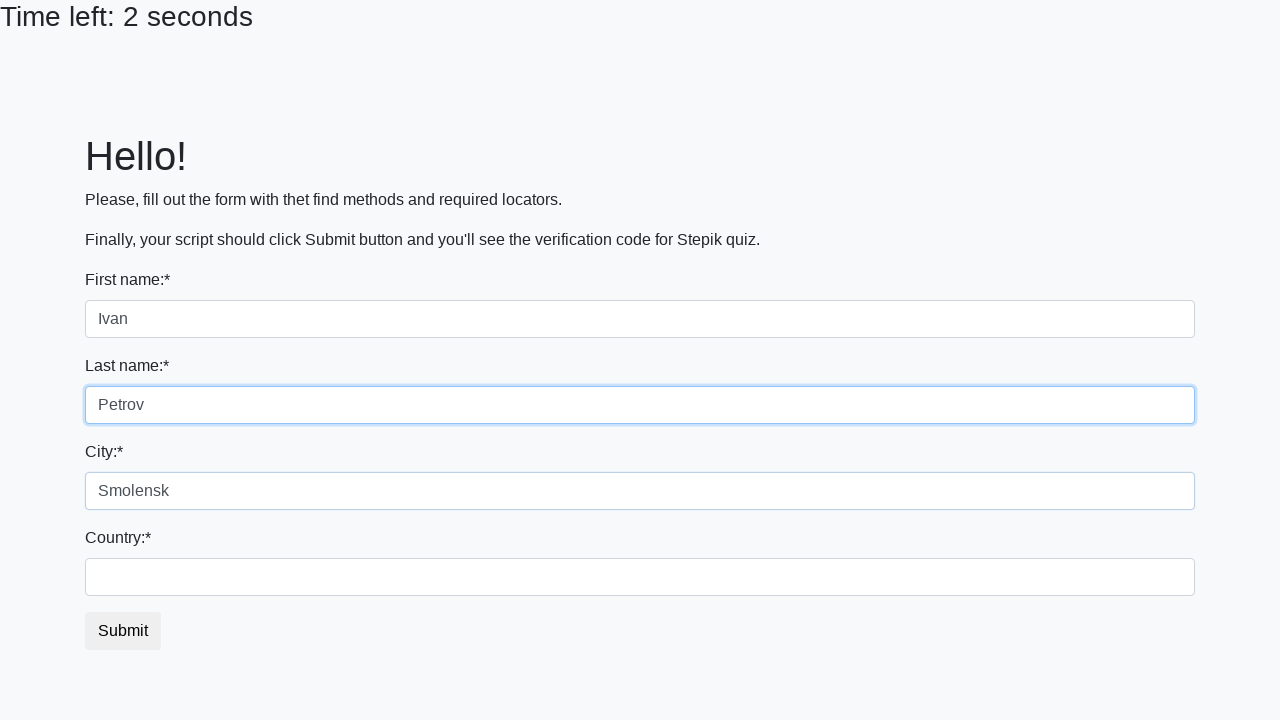

Filled country field with 'Russia' on #country
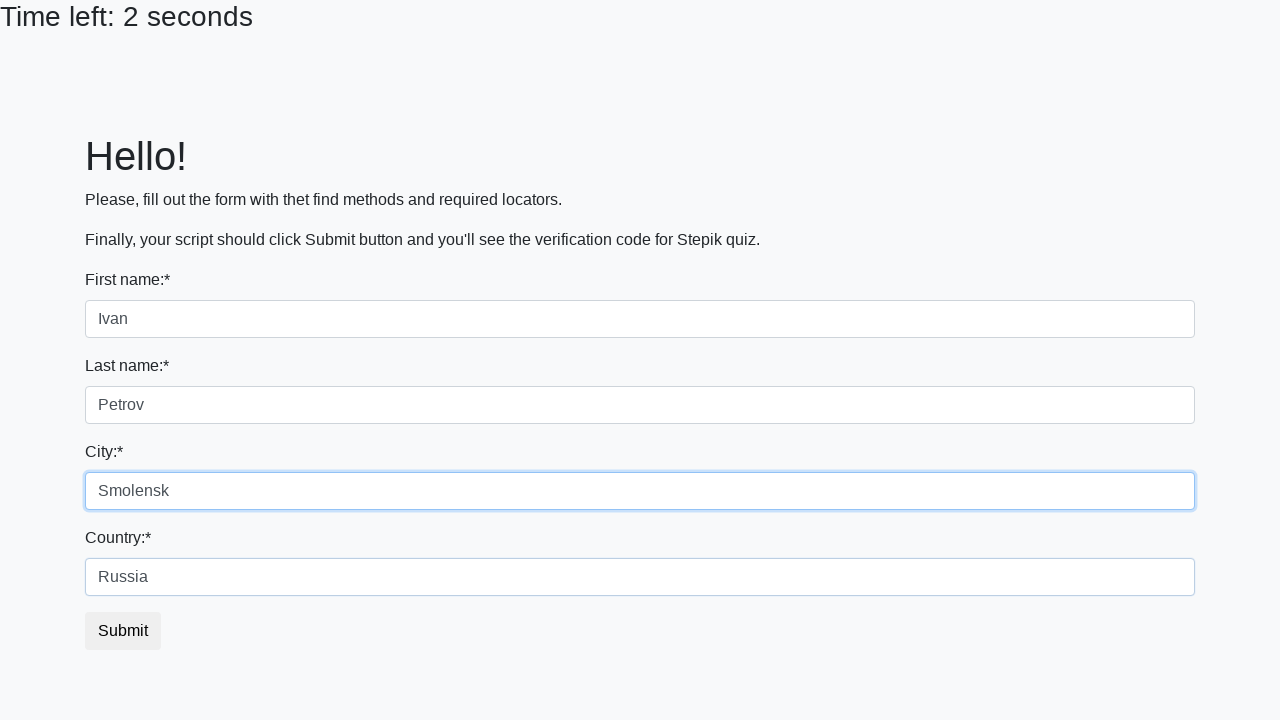

Clicked submit button to submit the form at (123, 631) on button.btn
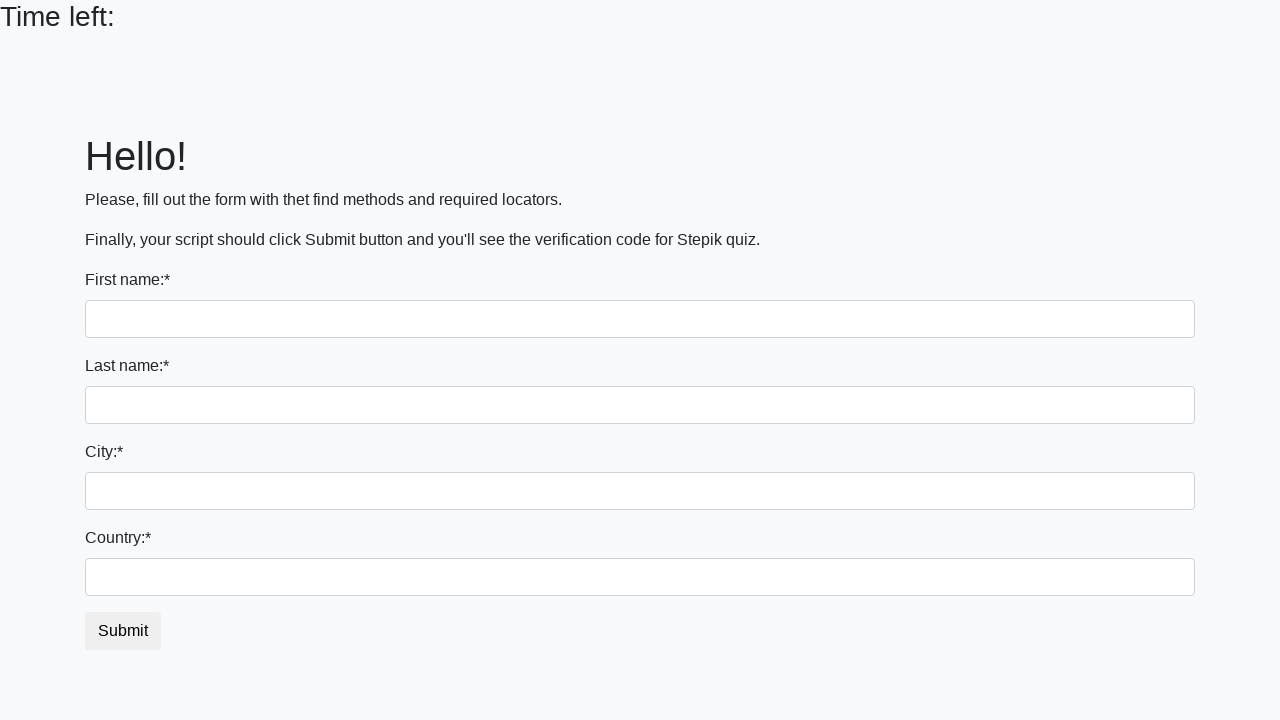

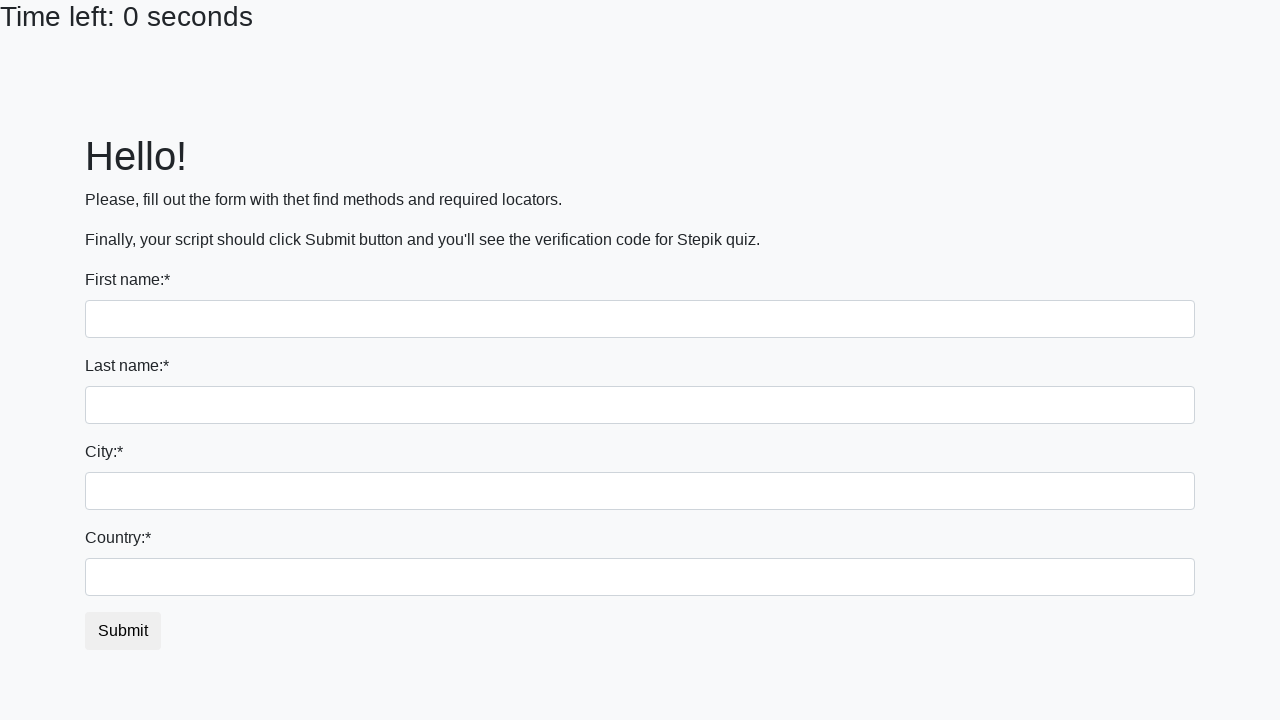